Navigates to a page containing a Ruffle Flash emulator embed, scrolls to it, clicks on it to activate, and handles any popup windows that may open

Starting URL: https://mukppe.tistory.com/1096

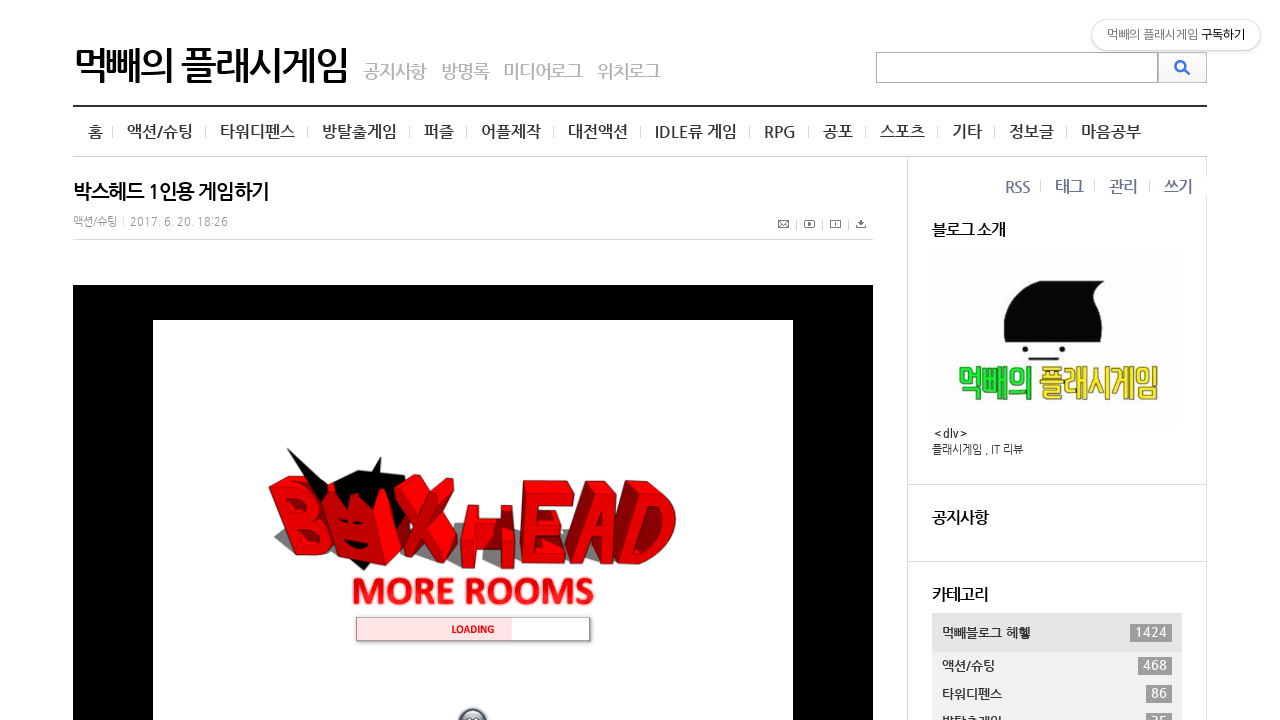

Waited for ruffle-embed element to be present
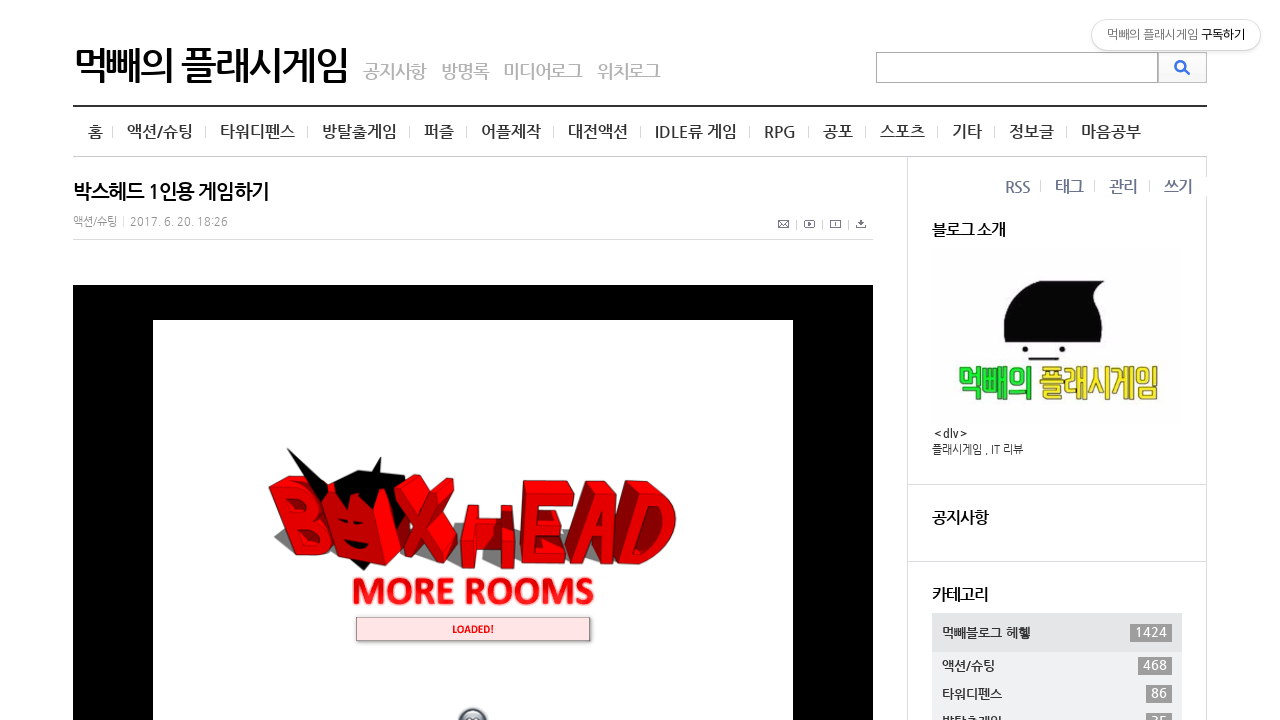

Located the ruffle-embed element
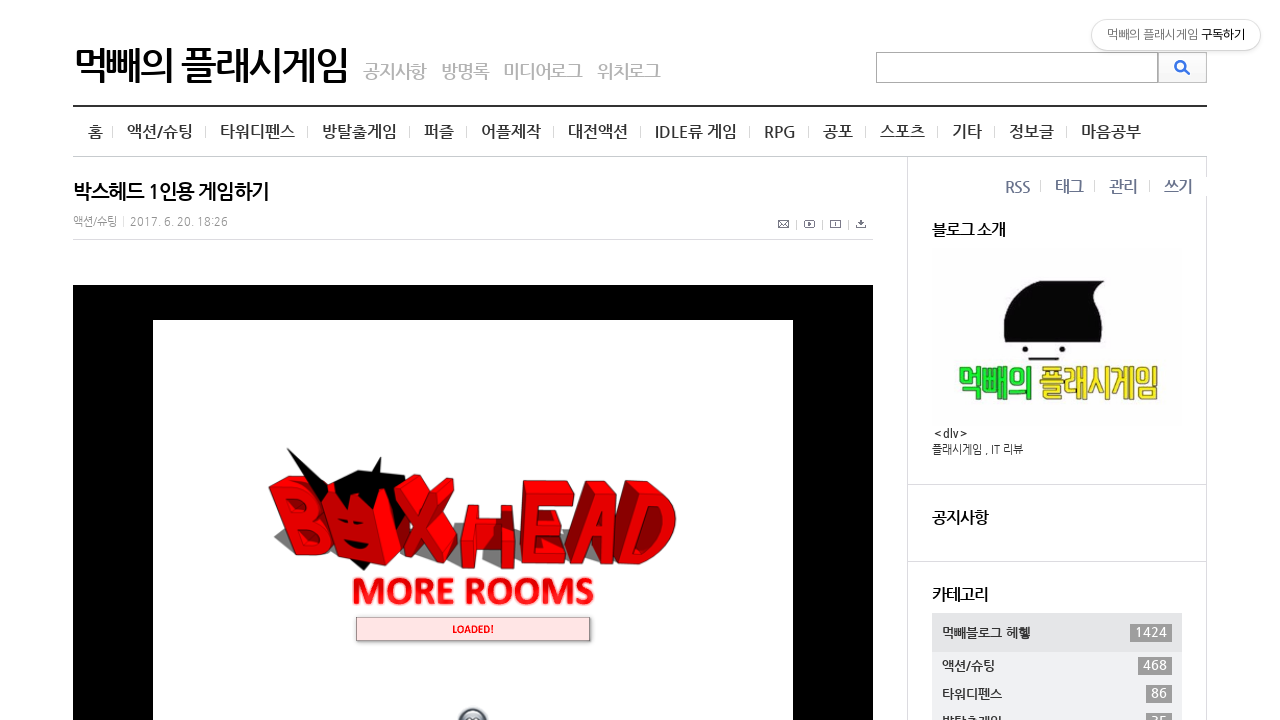

Scrolled ruffle embed into view
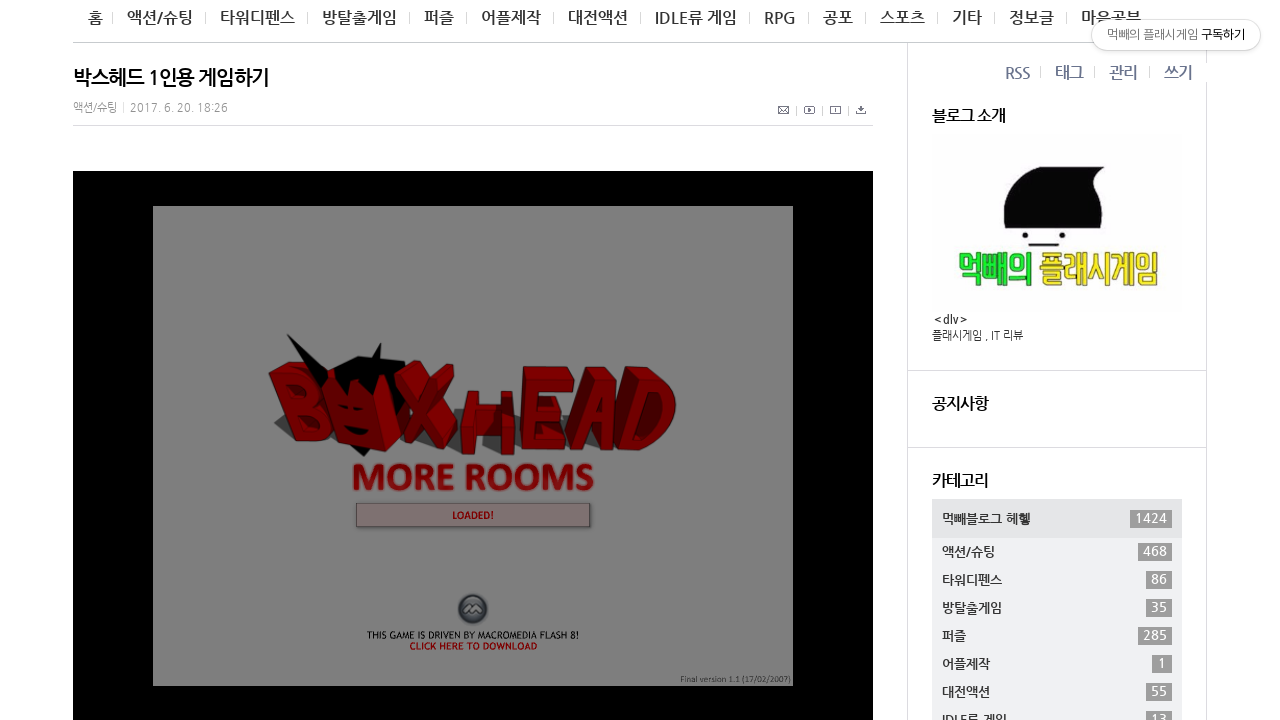

Clicked on ruffle embed to activate at (473, 445) on ruffle-embed
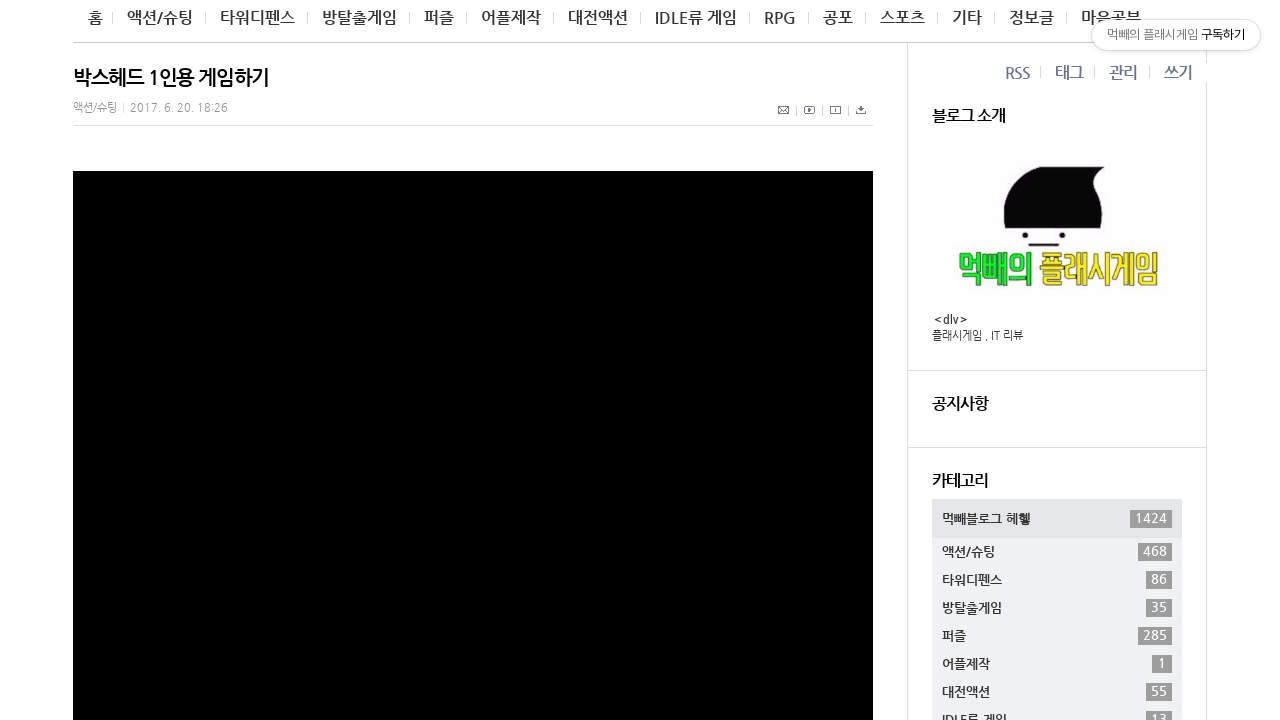

Waited 100ms after initial click
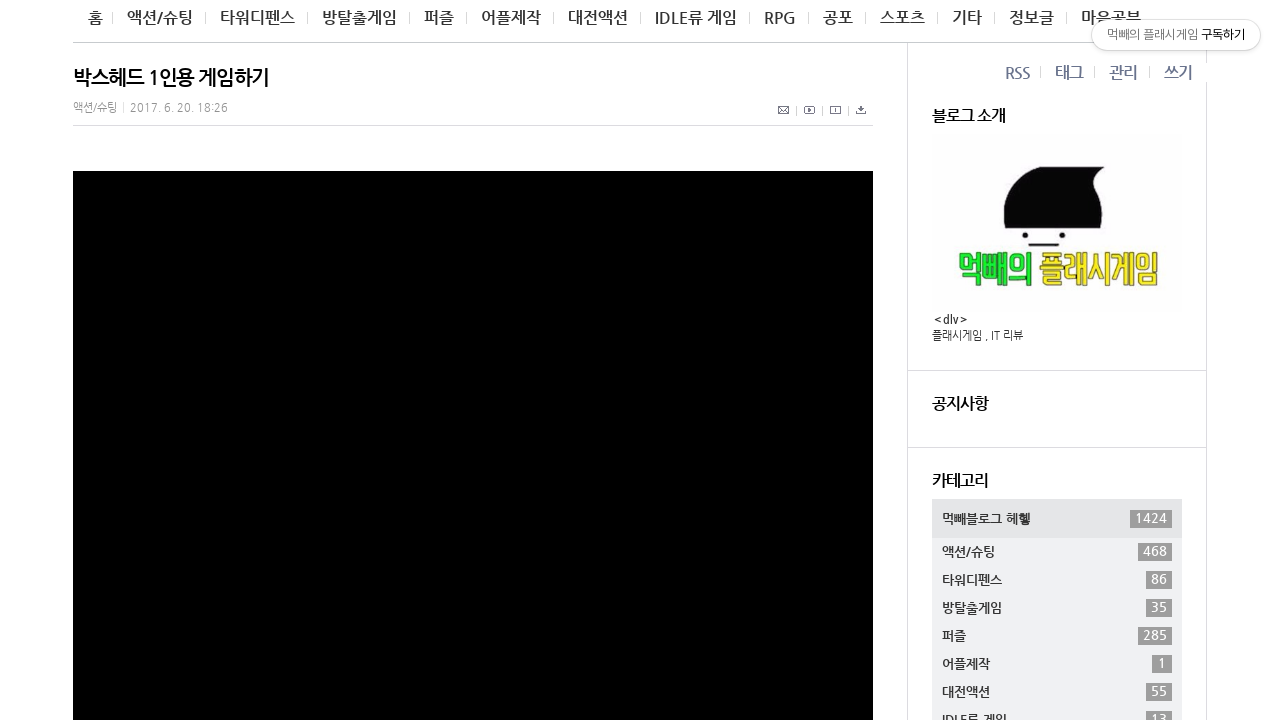

Clicked ruffle embed once more to ensure activation at (473, 445) on ruffle-embed
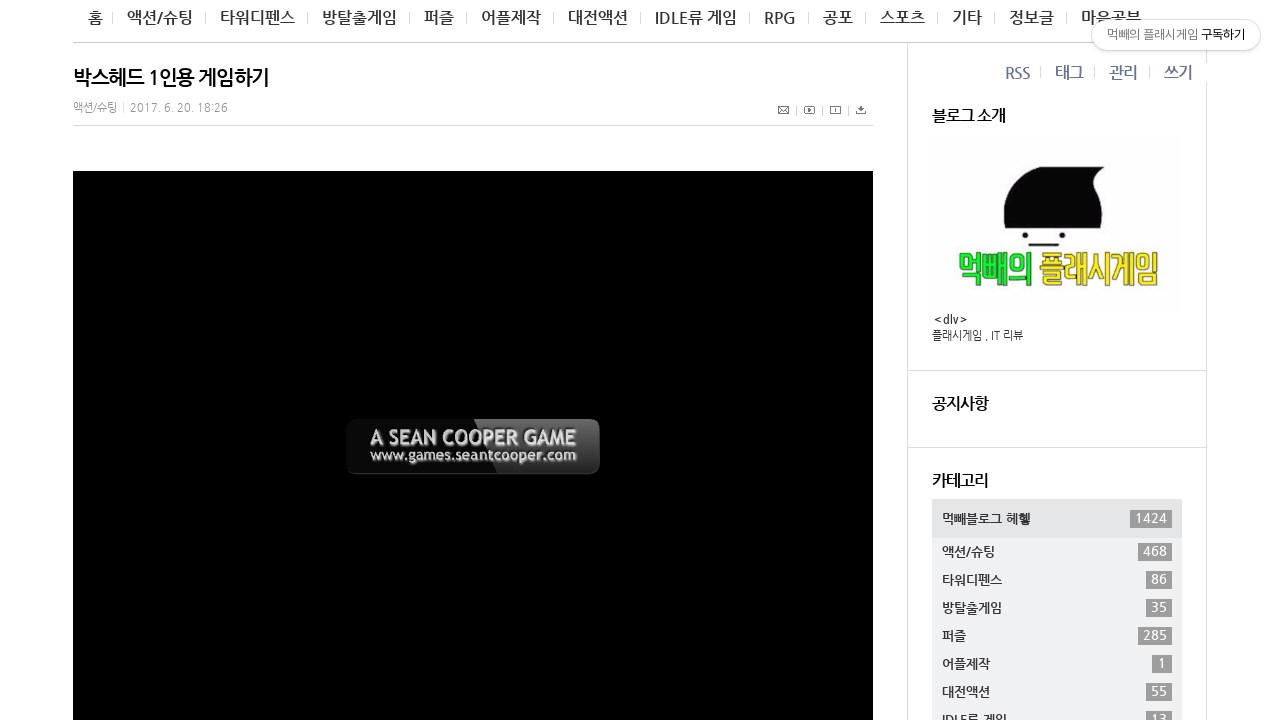

Waited 2000ms for game to load
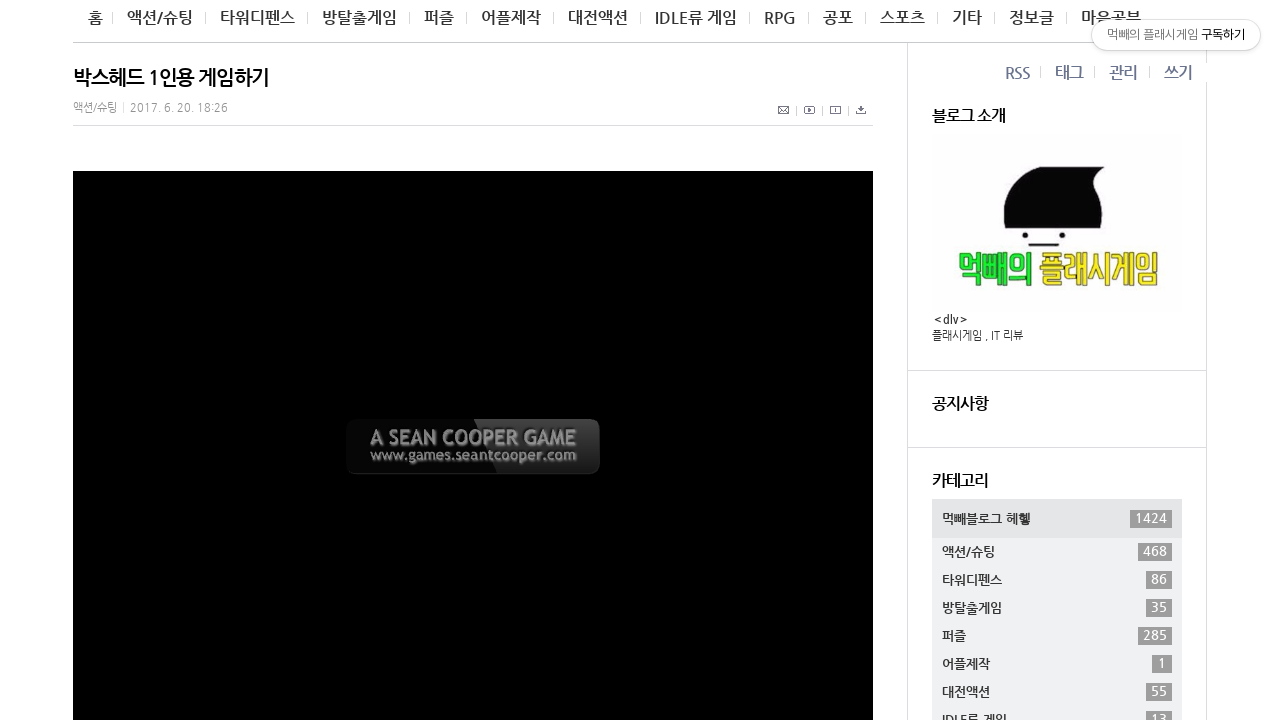

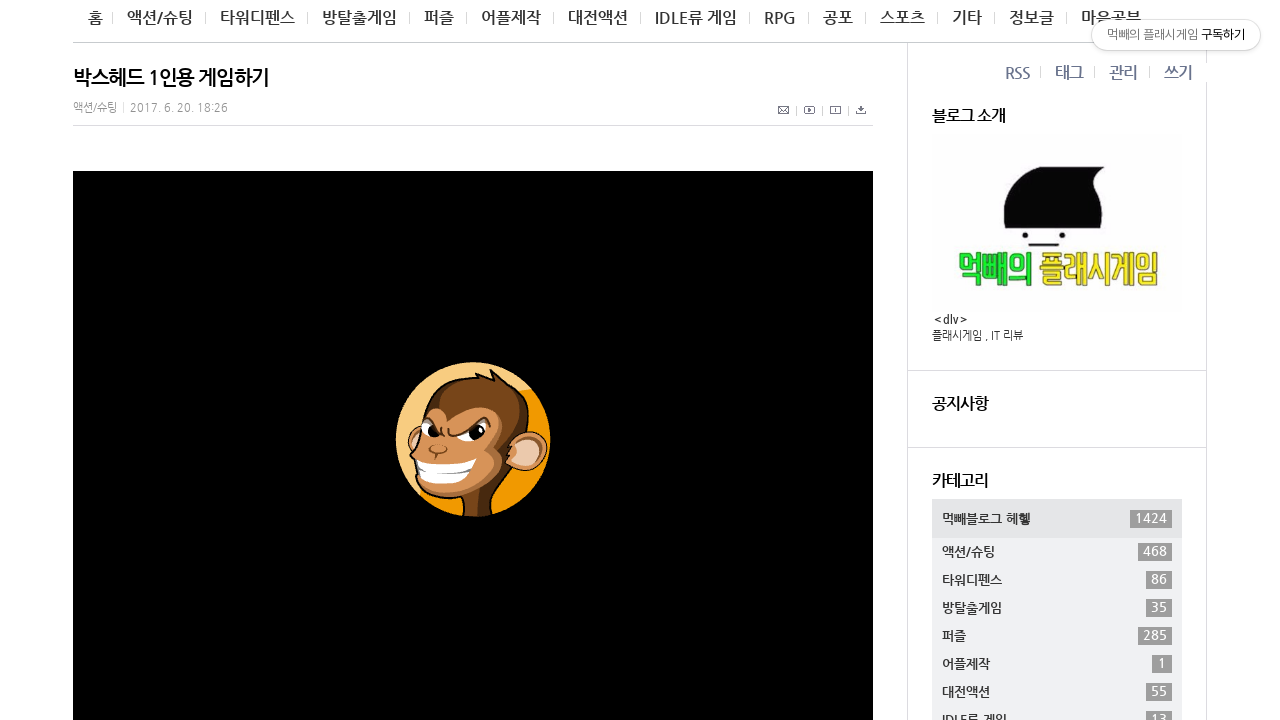